Tests handling nested iframes by navigating to the iframe demo page, switching to an outer iframe, then to an inner iframe, and filling a text input field within the nested iframe structure

Starting URL: http://demo.automationtesting.in/Frames.html

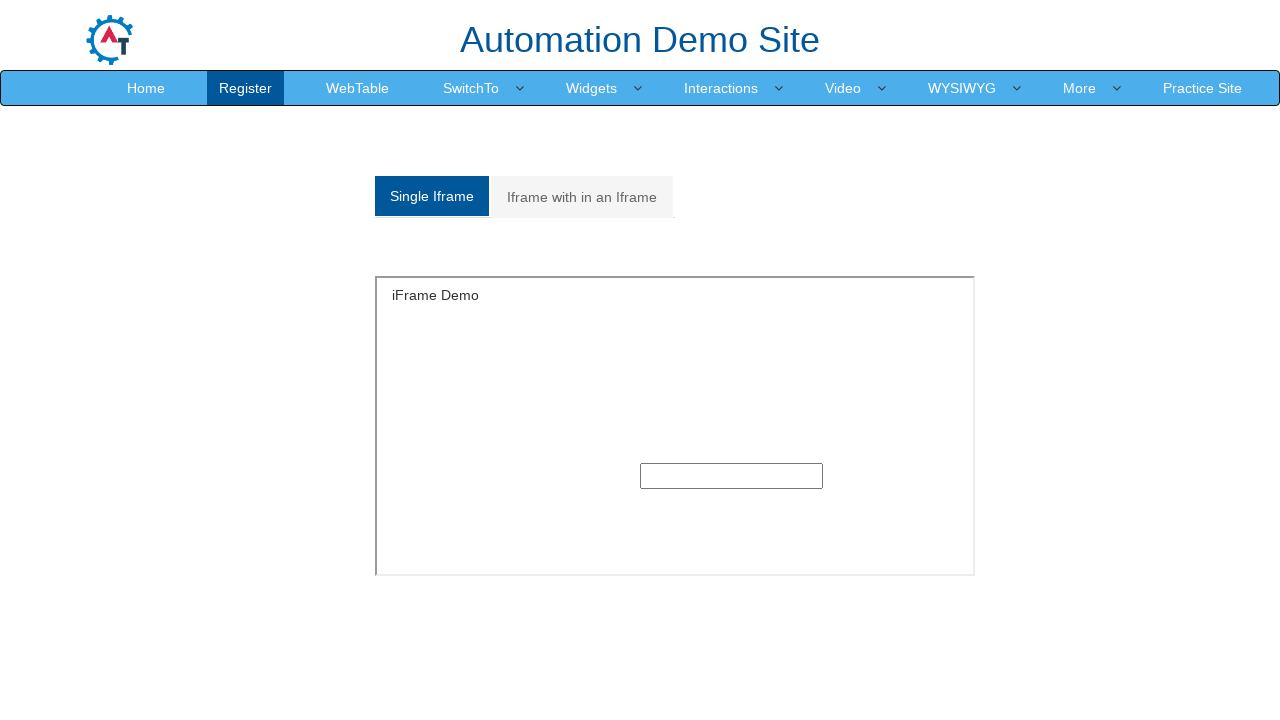

Clicked on 'Iframe with in an Iframe' tab at (582, 197) on xpath=//a[normalize-space()='Iframe with in an Iframe']
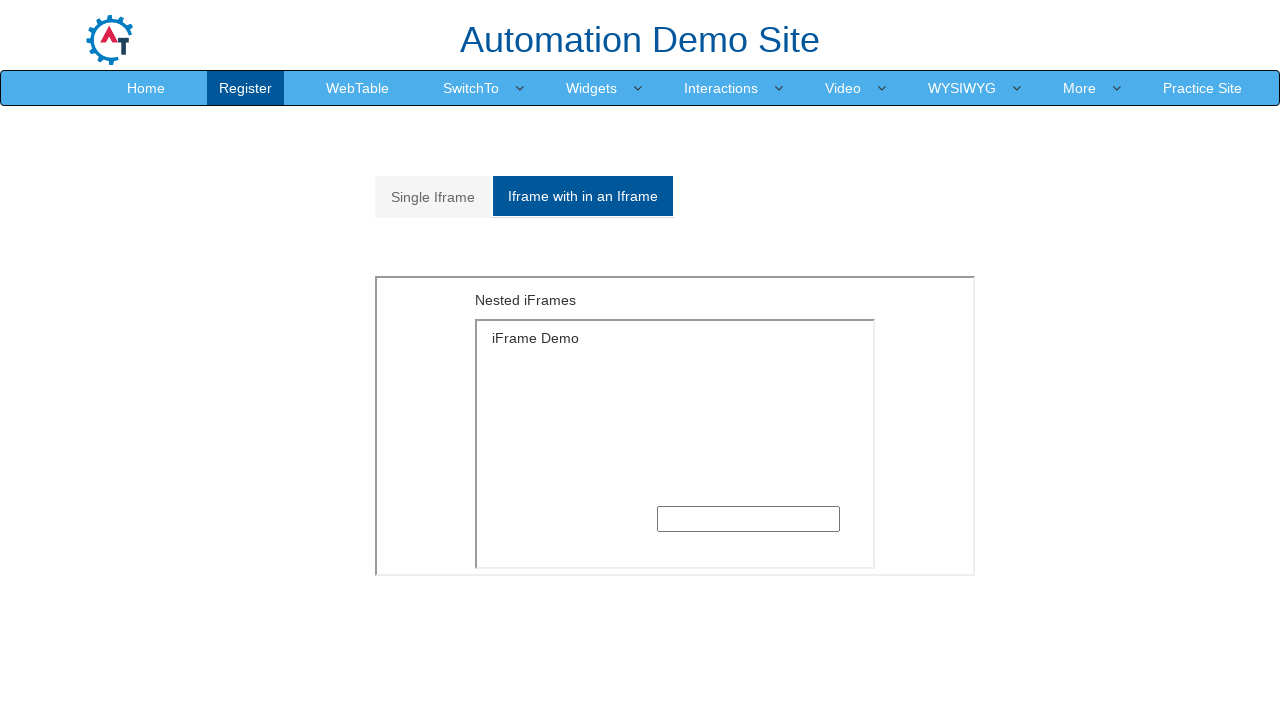

Located and switched to outer iframe
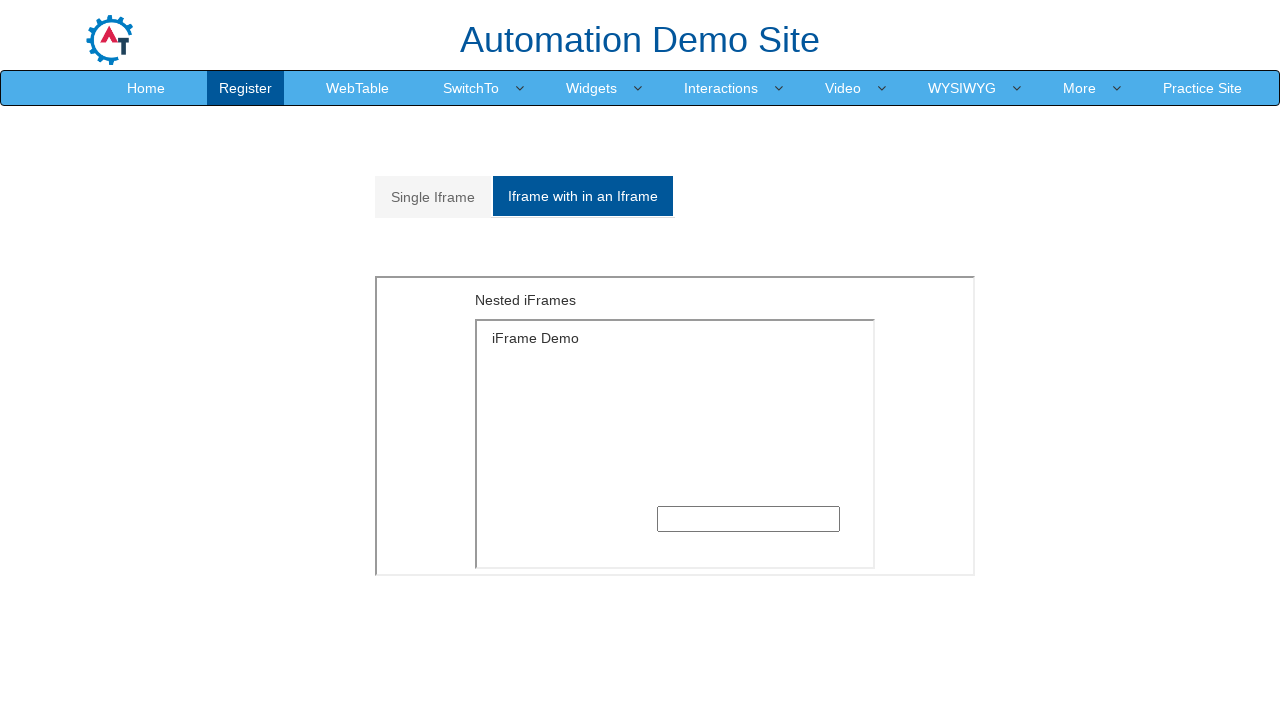

Located and switched to inner iframe within outer frame
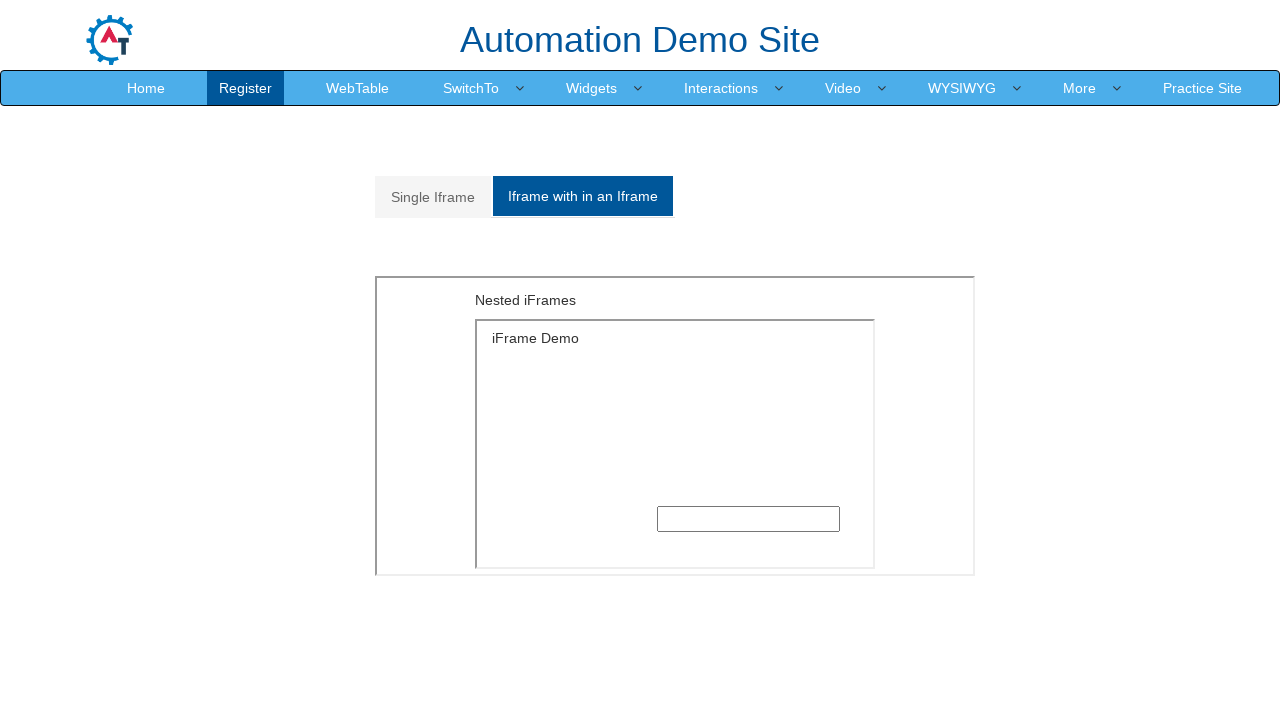

Filled text input field in nested iframe with 'welcome' on xpath=//*[@id='Multiple']/iframe >> internal:control=enter-frame >> xpath=/html/
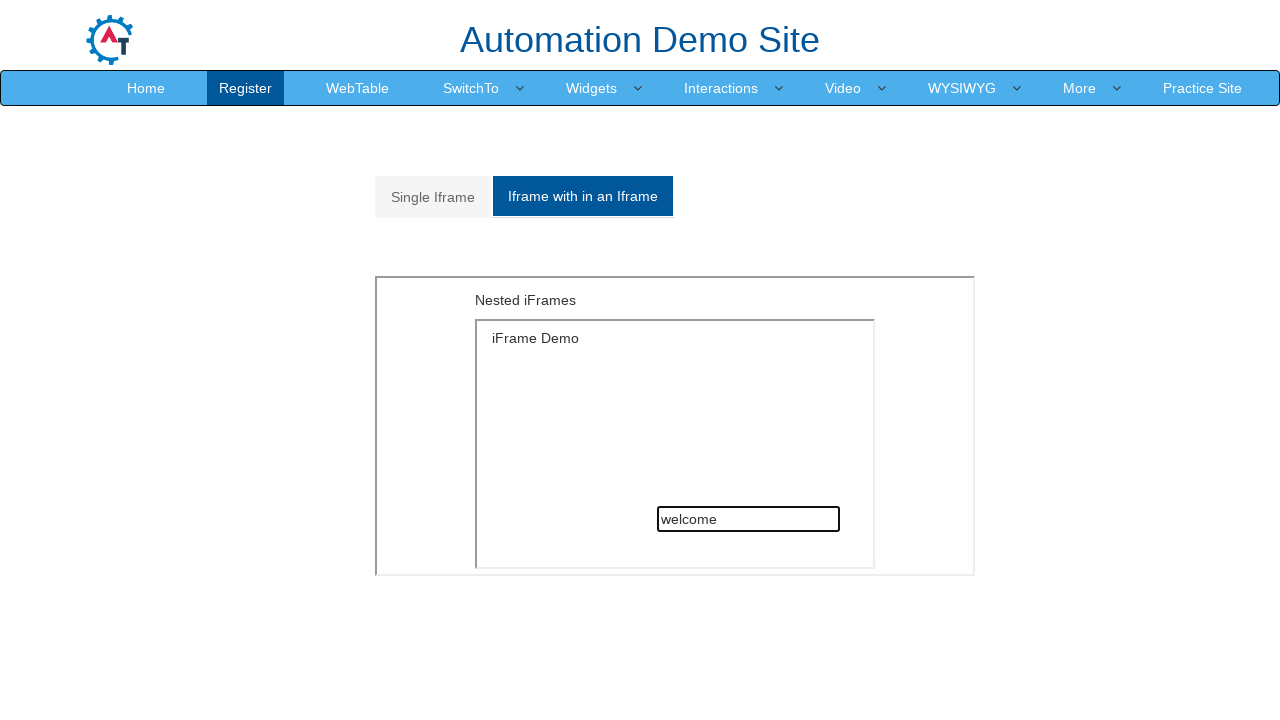

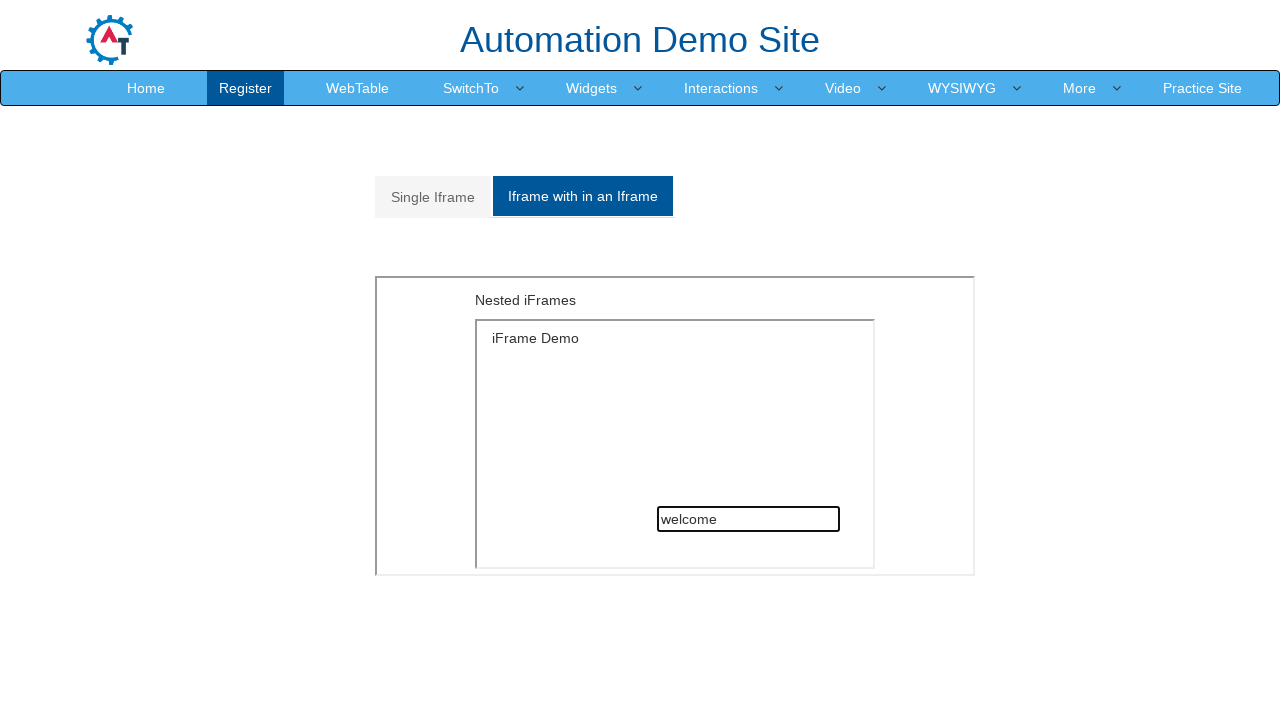